Navigates to Way2Automation website and maximizes the browser window to verify the page loads correctly

Starting URL: https://way2automation.com

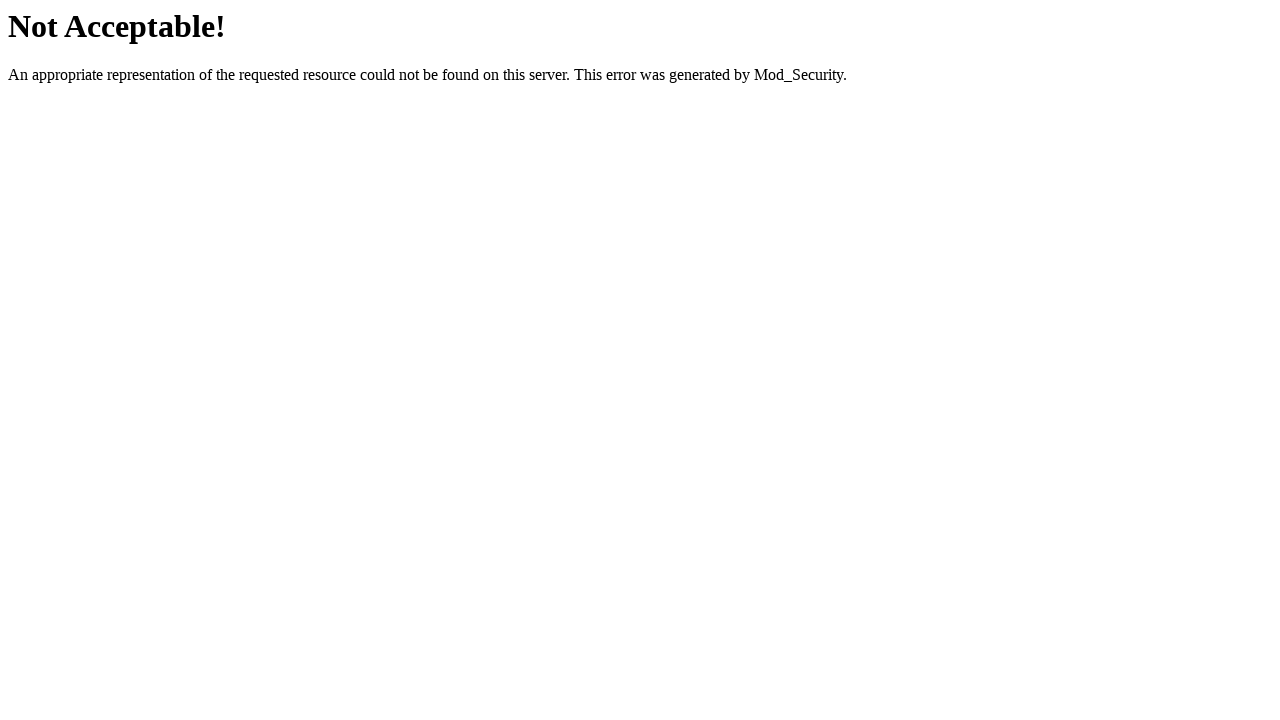

Navigated to Way2Automation website
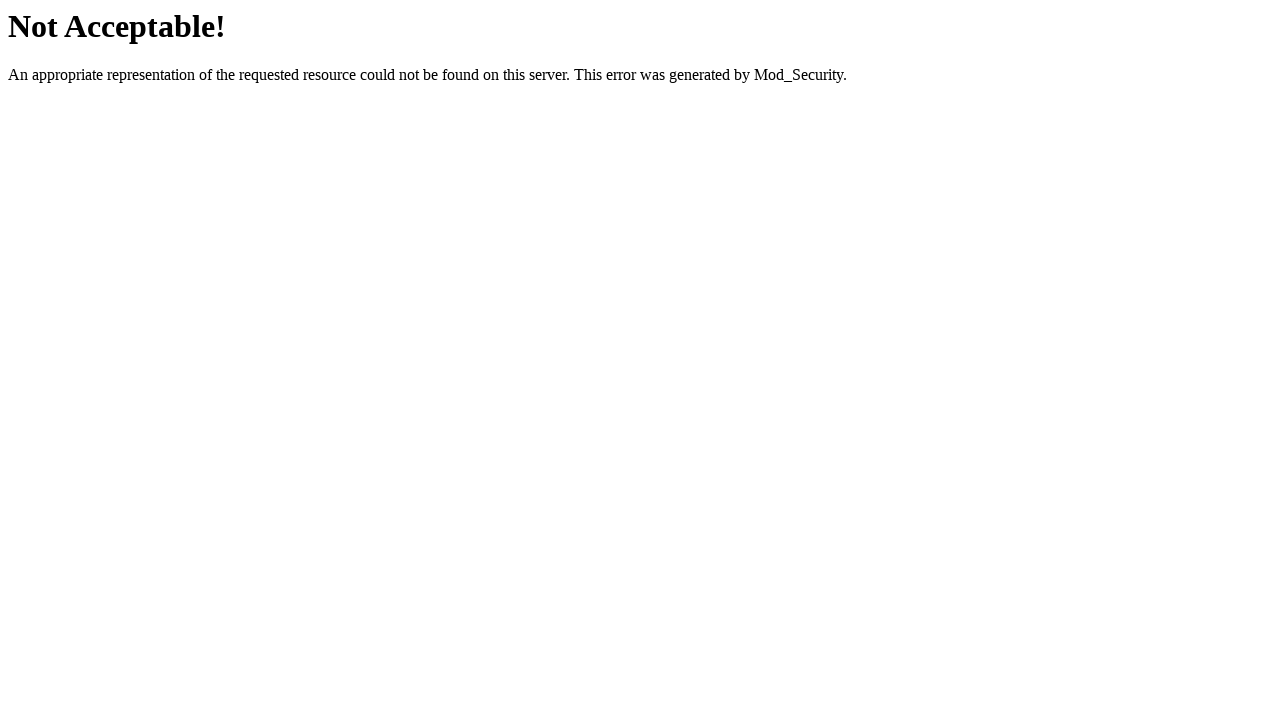

Set browser window to maximized size (1920x1080)
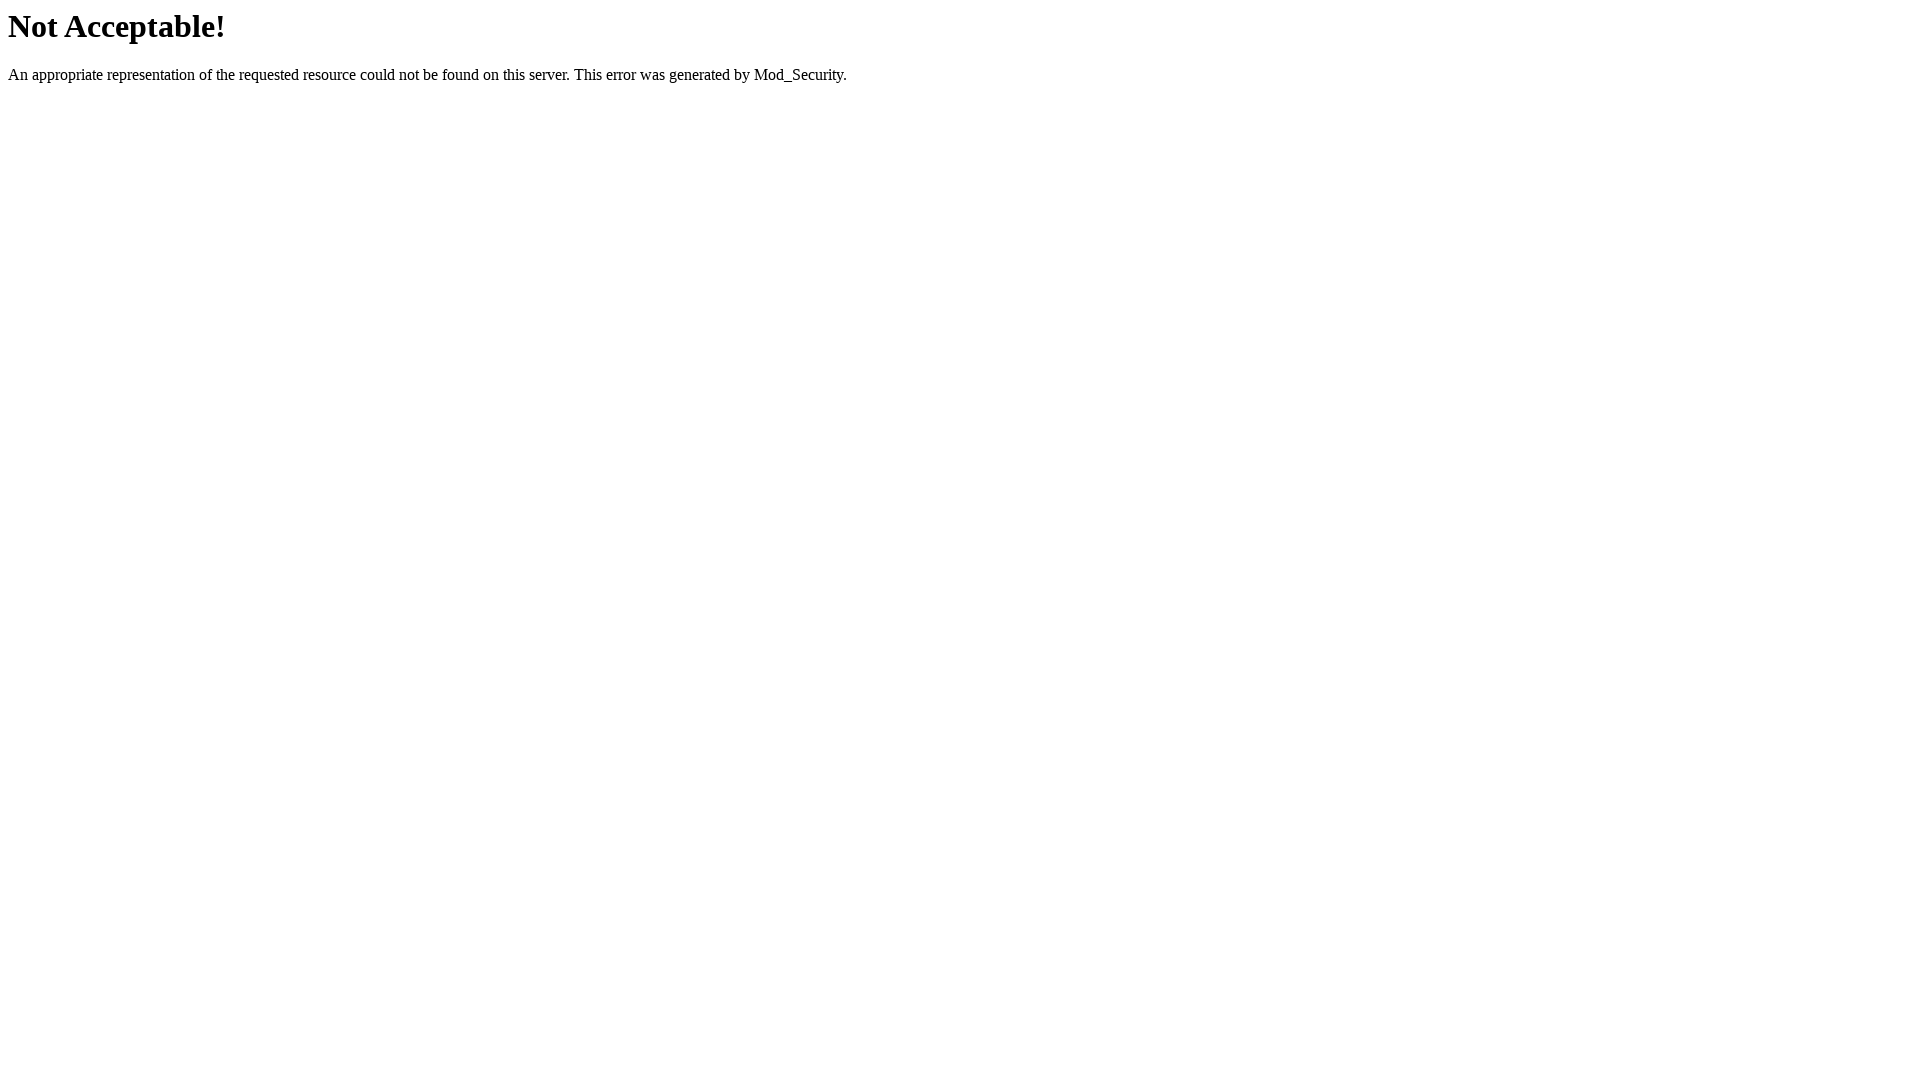

Page fully loaded and network idle
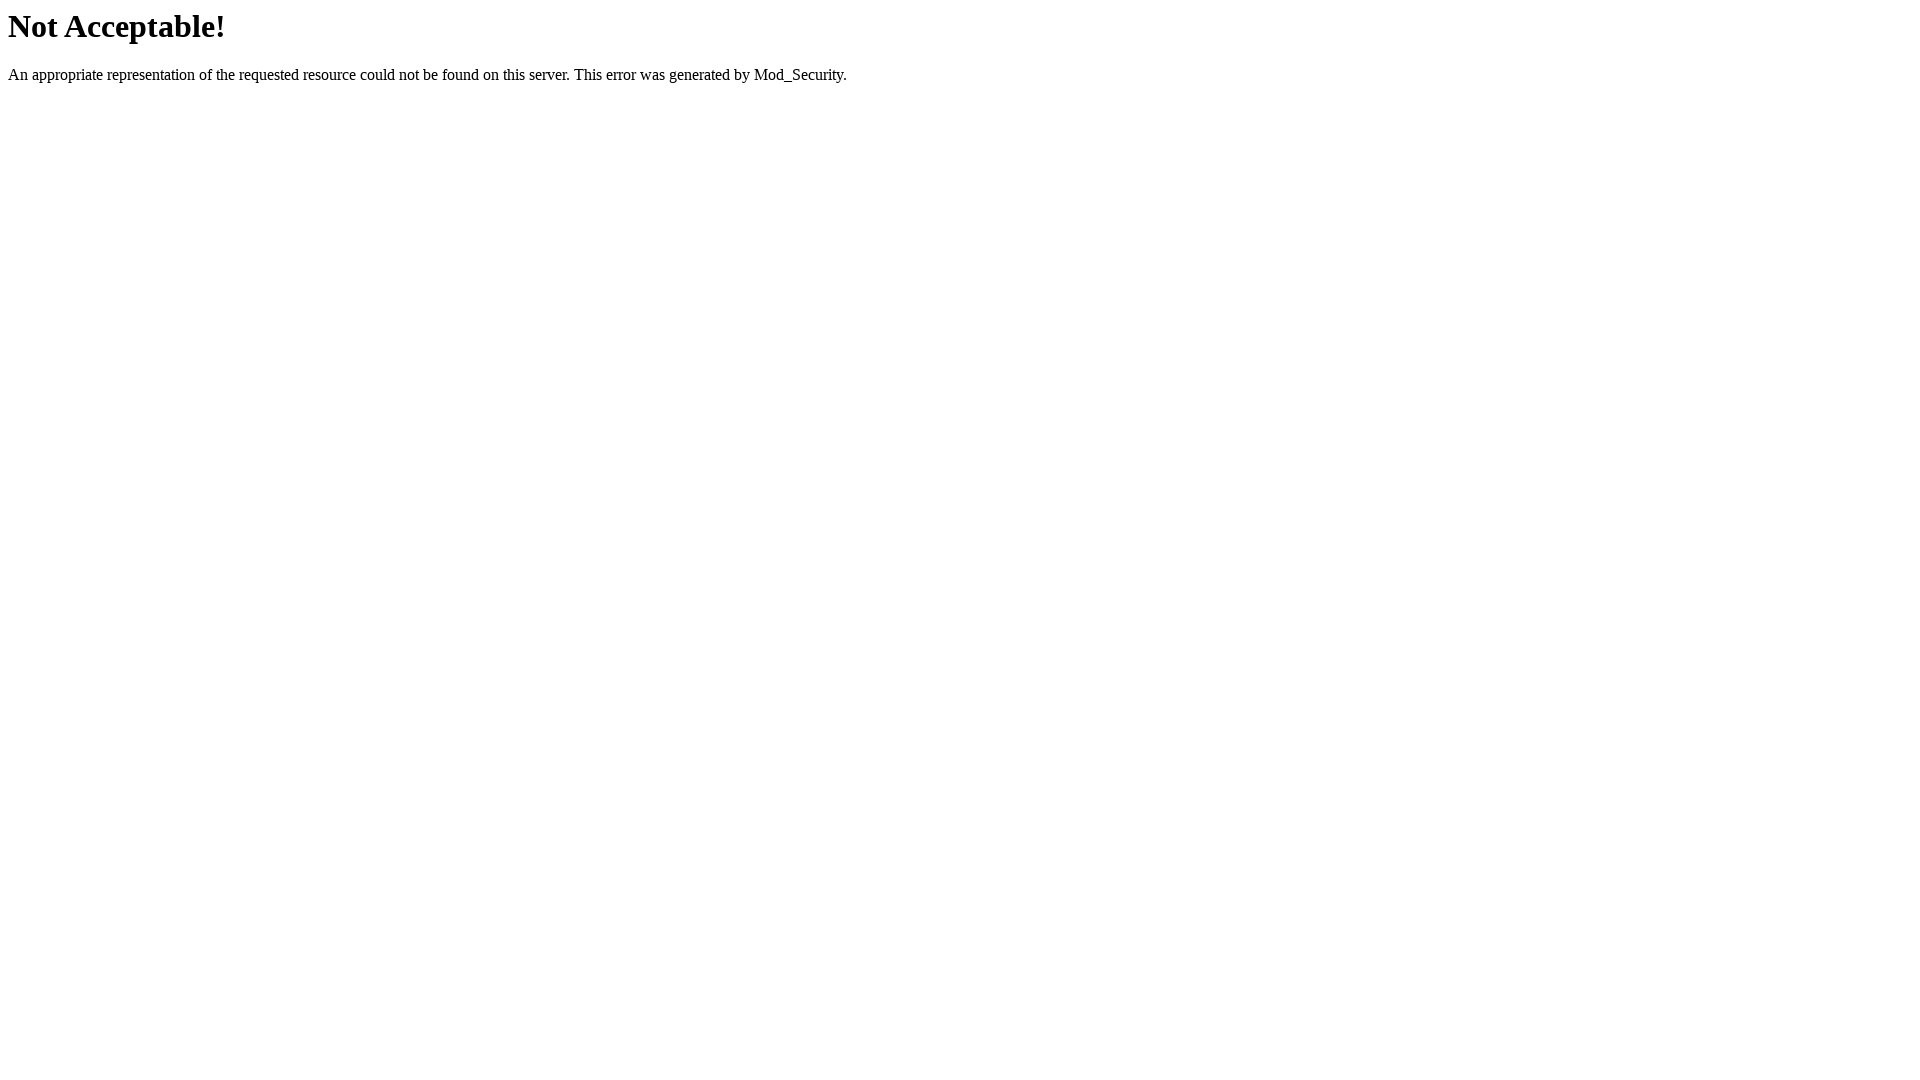

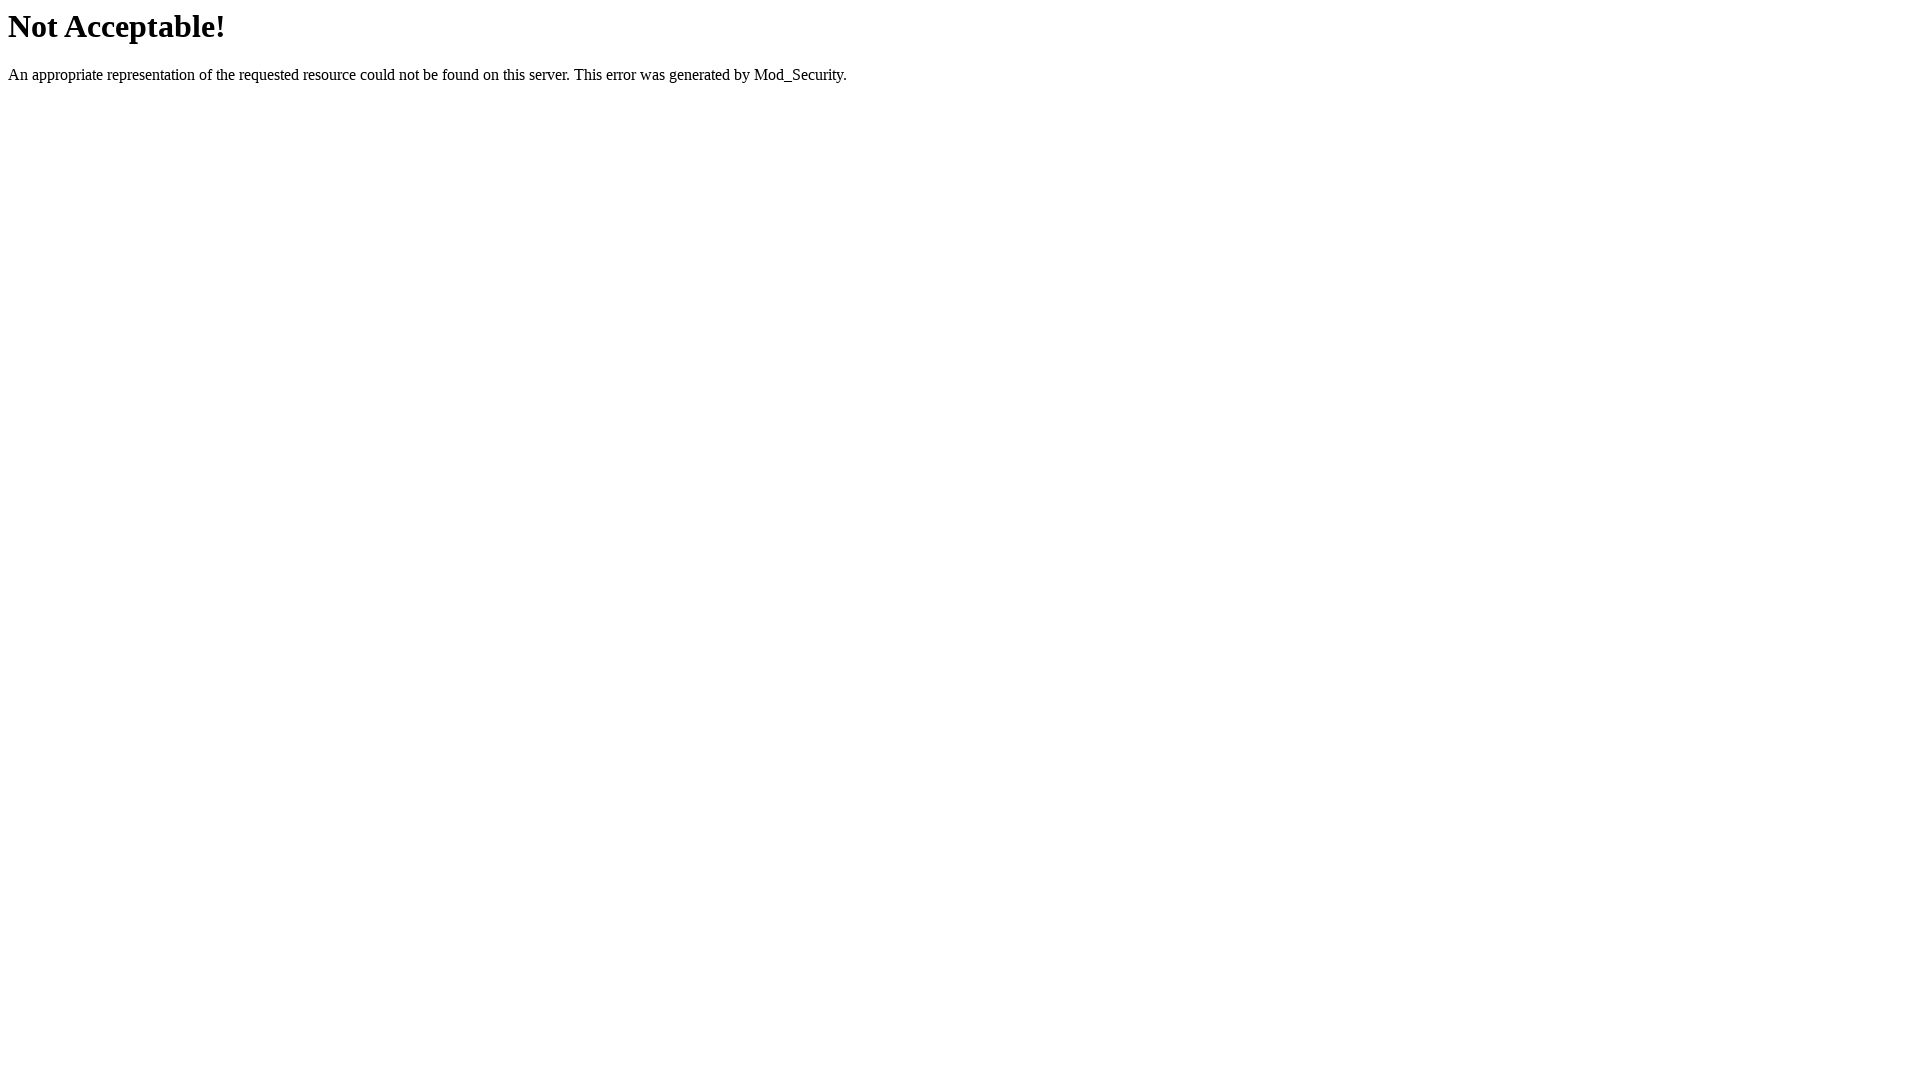